Tests double-click functionality on a button element on a test automation practice website

Starting URL: http://testautomationpractice.blogspot.com/

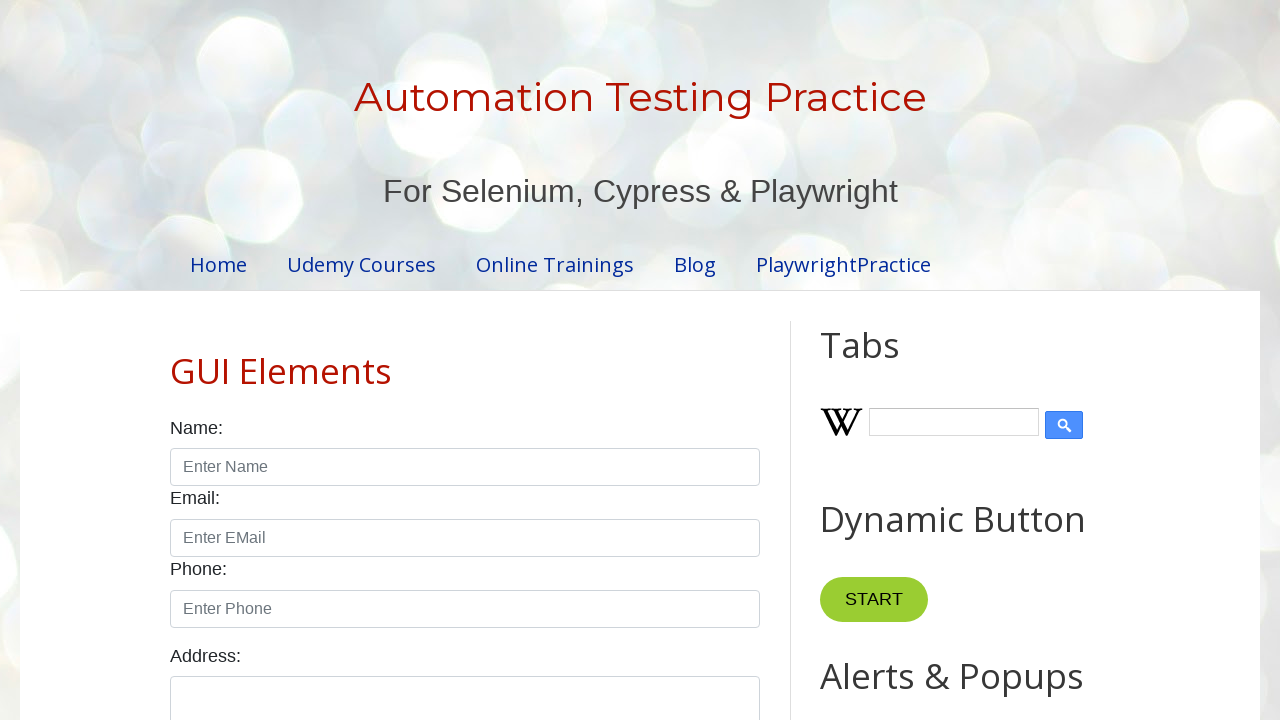

Located the button element for double-click test
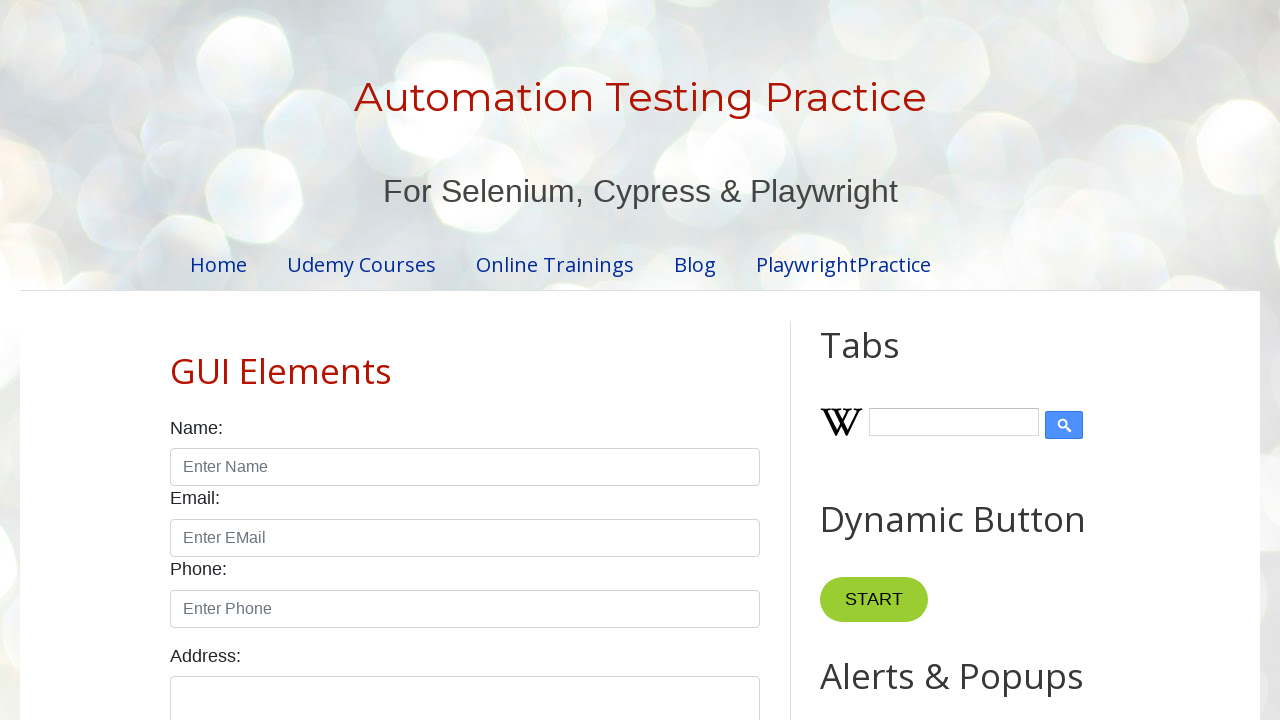

Performed double-click action on the button element at (885, 360) on xpath=//*[@id='HTML10']/div[1]/button
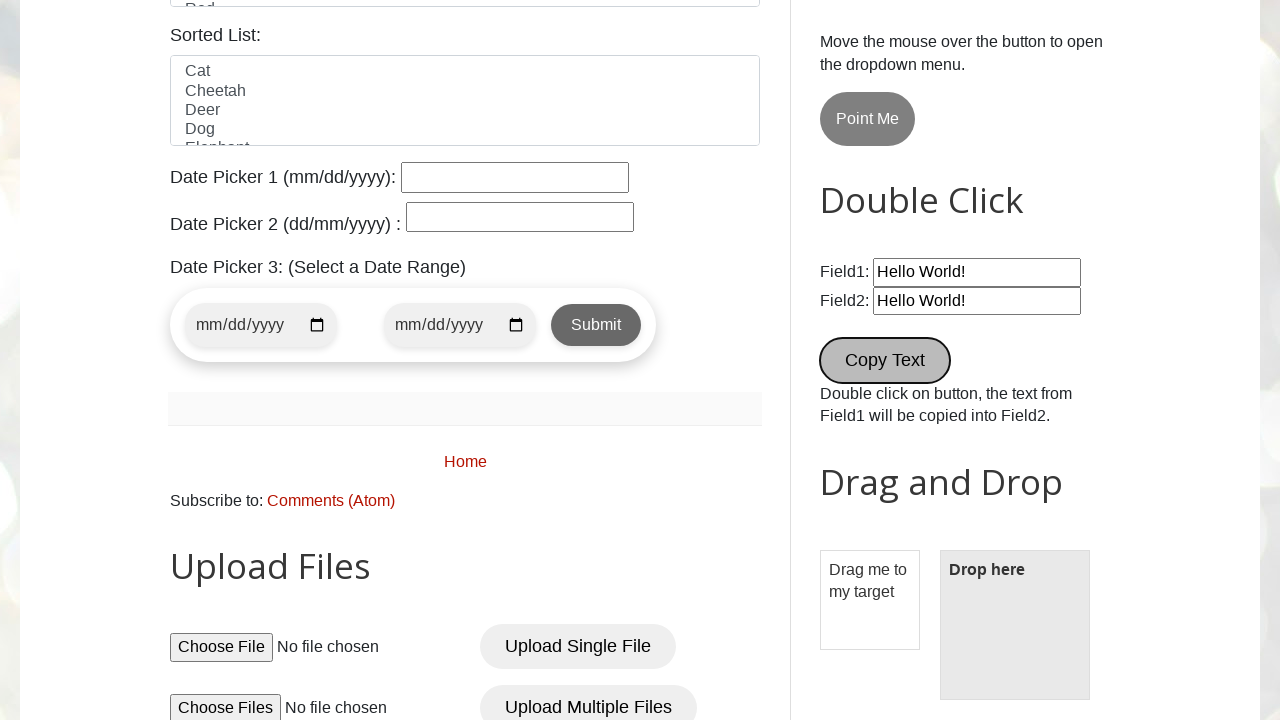

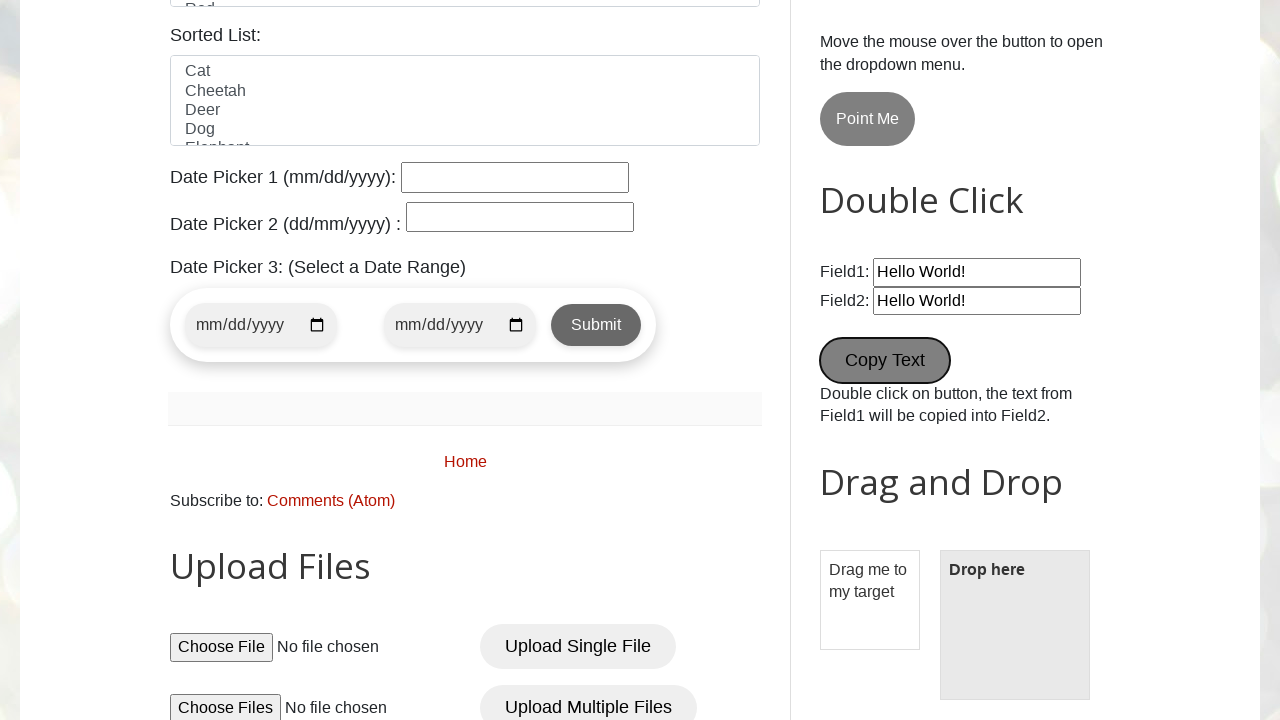